Tests unchecking a pre-checked checkbox by navigating to the Checkboxes page and clicking the second checkbox

Starting URL: https://the-internet.herokuapp.com/

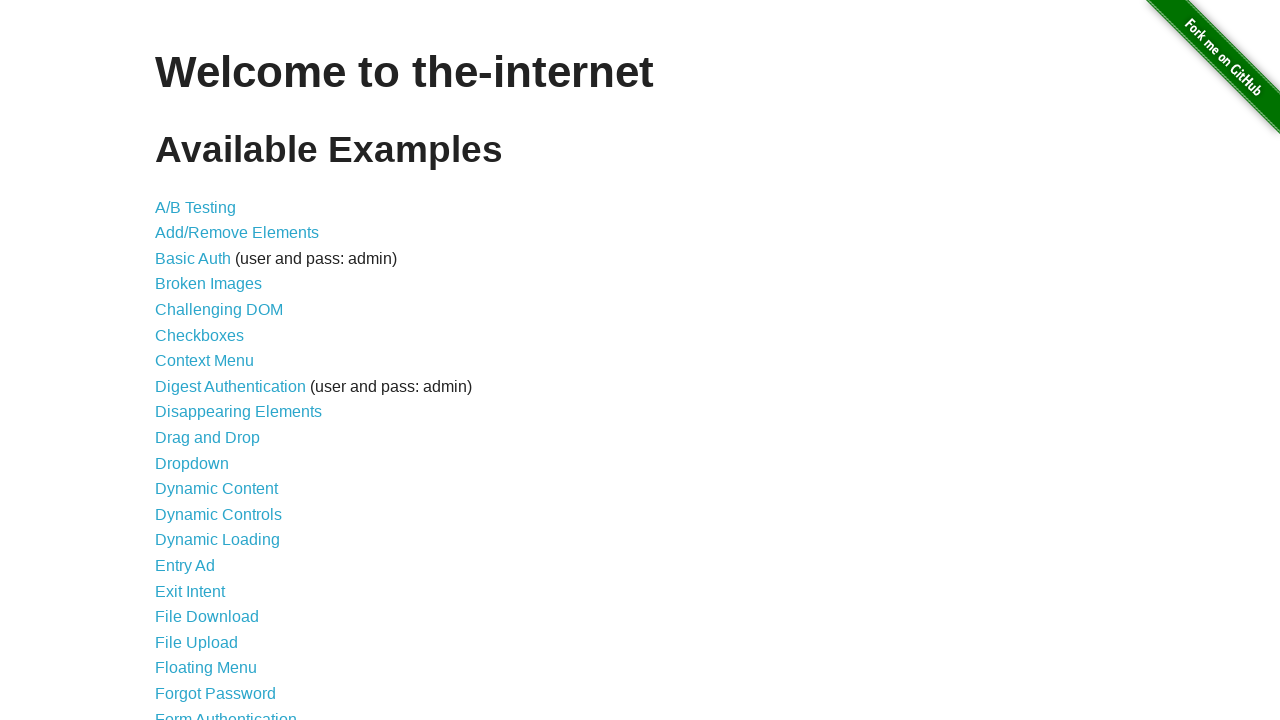

Clicked on Checkboxes link to navigate to the Checkboxes page at (200, 335) on text=Checkboxes
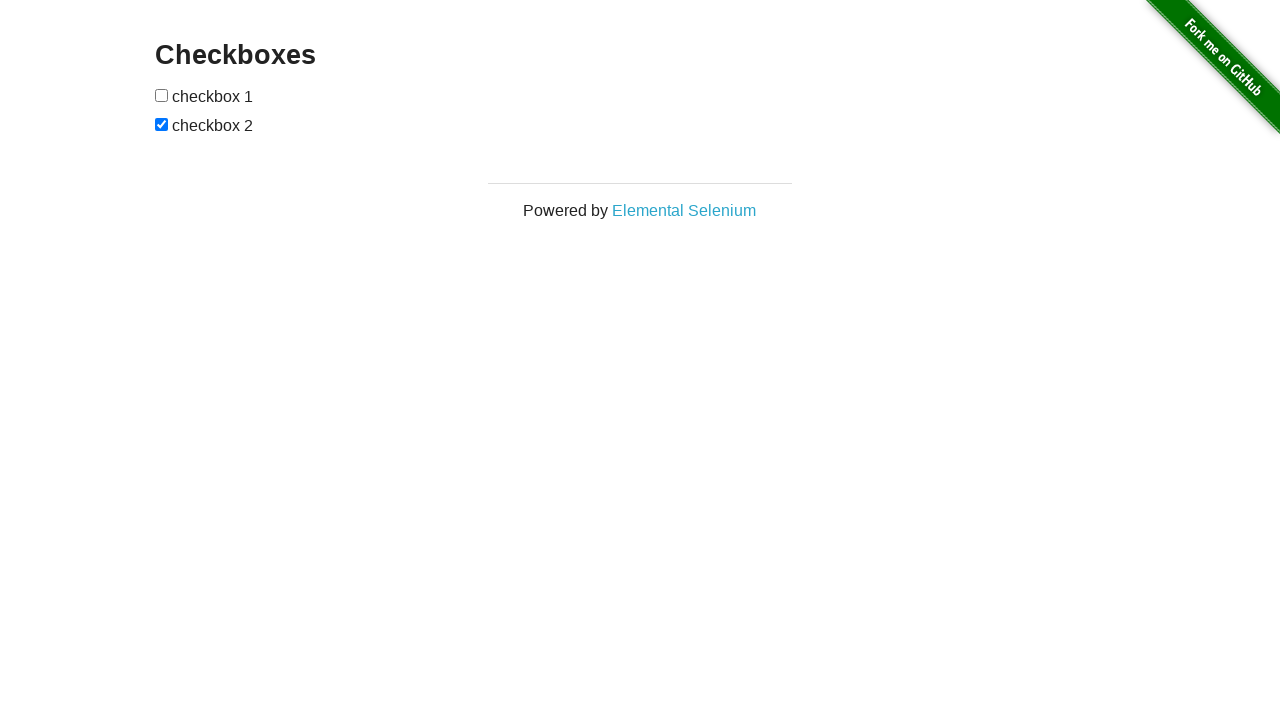

Clicked the second checkbox to uncheck it at (162, 124) on #checkboxes > input[type=checkbox]:nth-child(3)
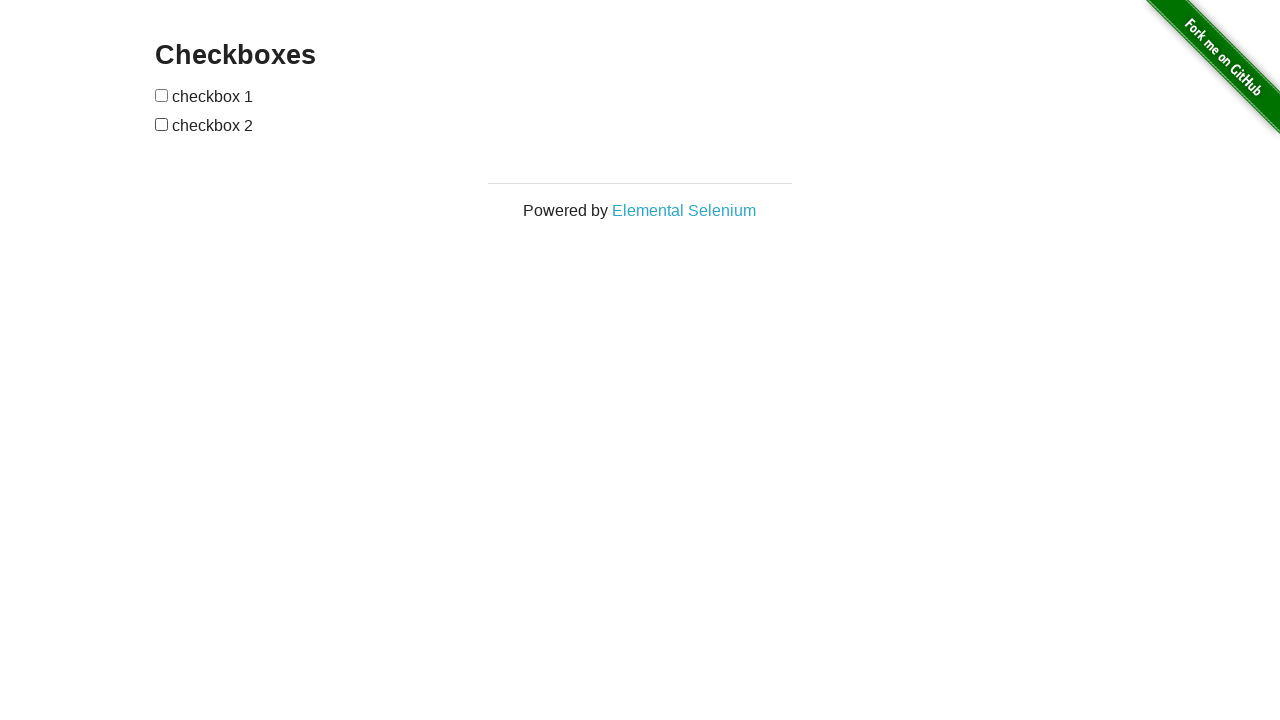

Verified that the checkbox is now unchecked
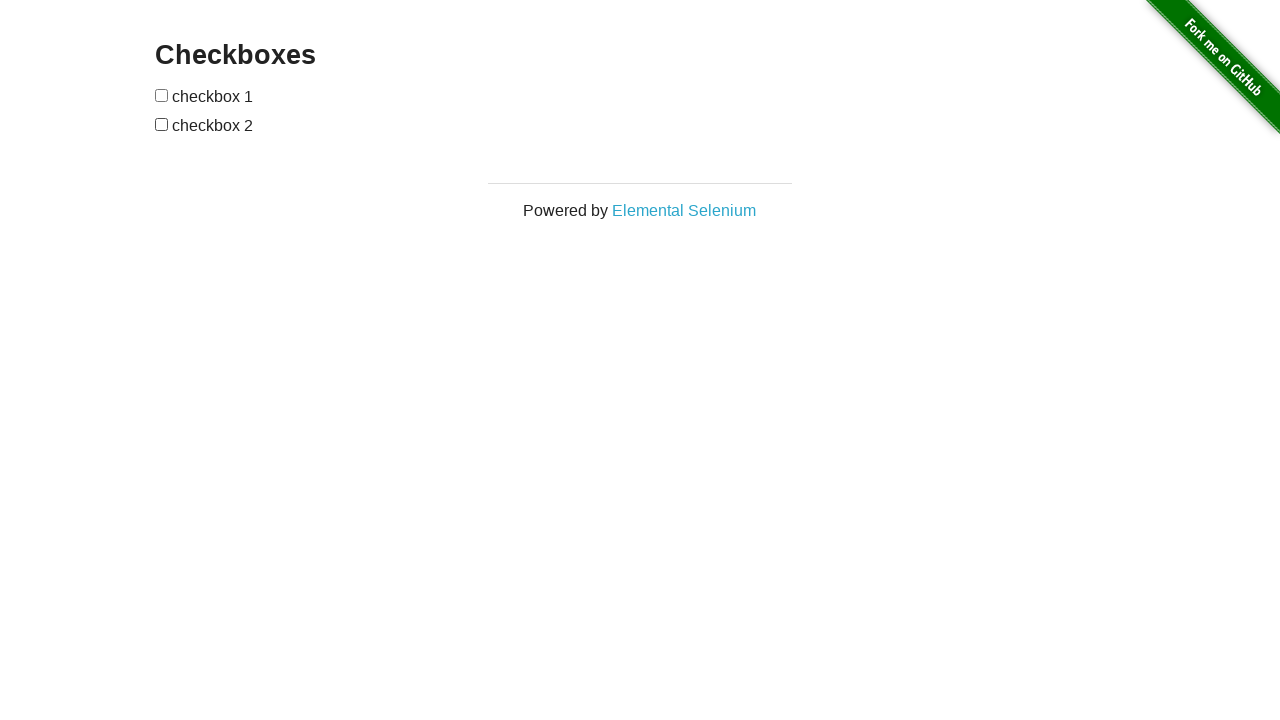

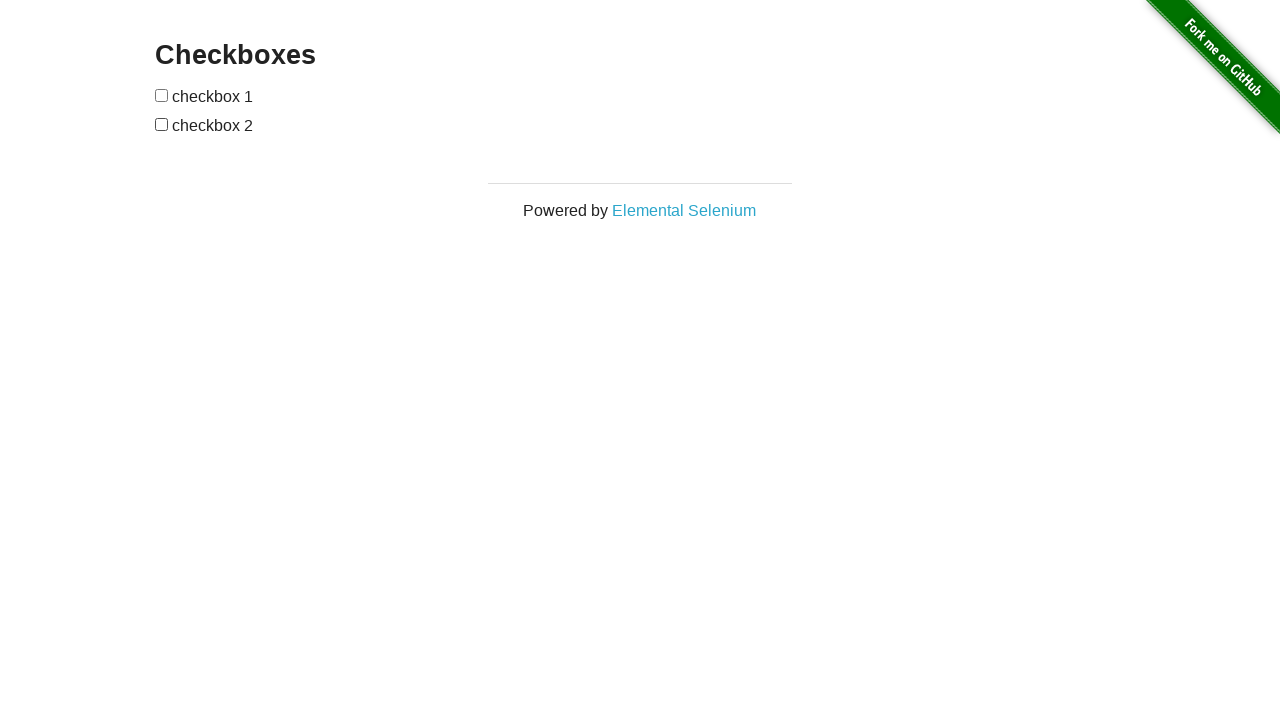